Tests that edits to a todo item are saved when the input loses focus (blur event).

Starting URL: https://demo.playwright.dev/todomvc

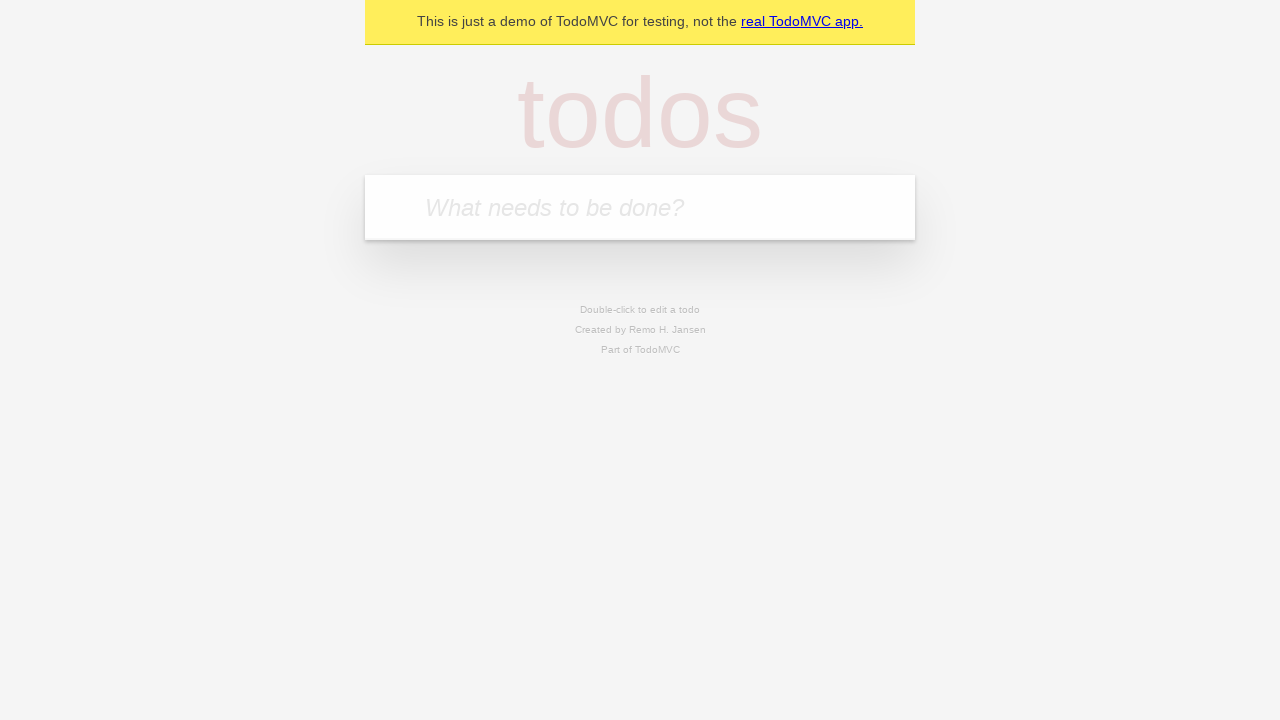

Filled new todo input with 'buy some cheese' on internal:attr=[placeholder="What needs to be done?"i]
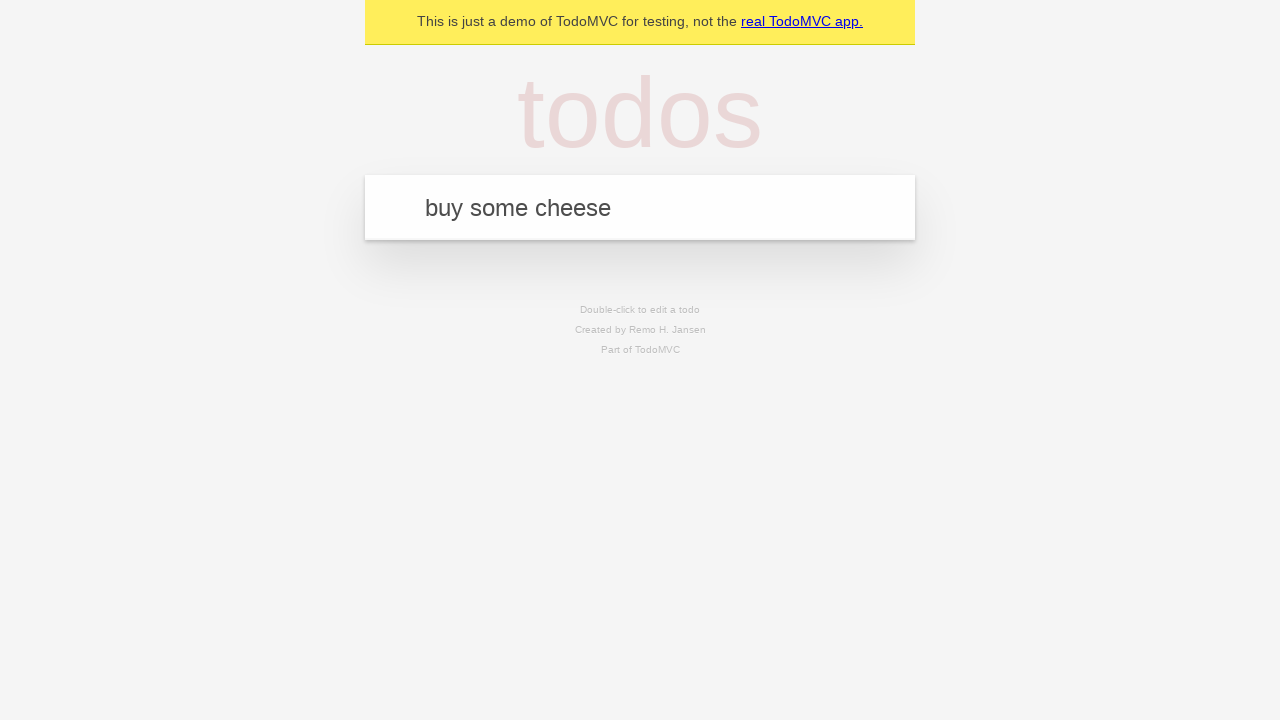

Pressed Enter to create todo 'buy some cheese' on internal:attr=[placeholder="What needs to be done?"i]
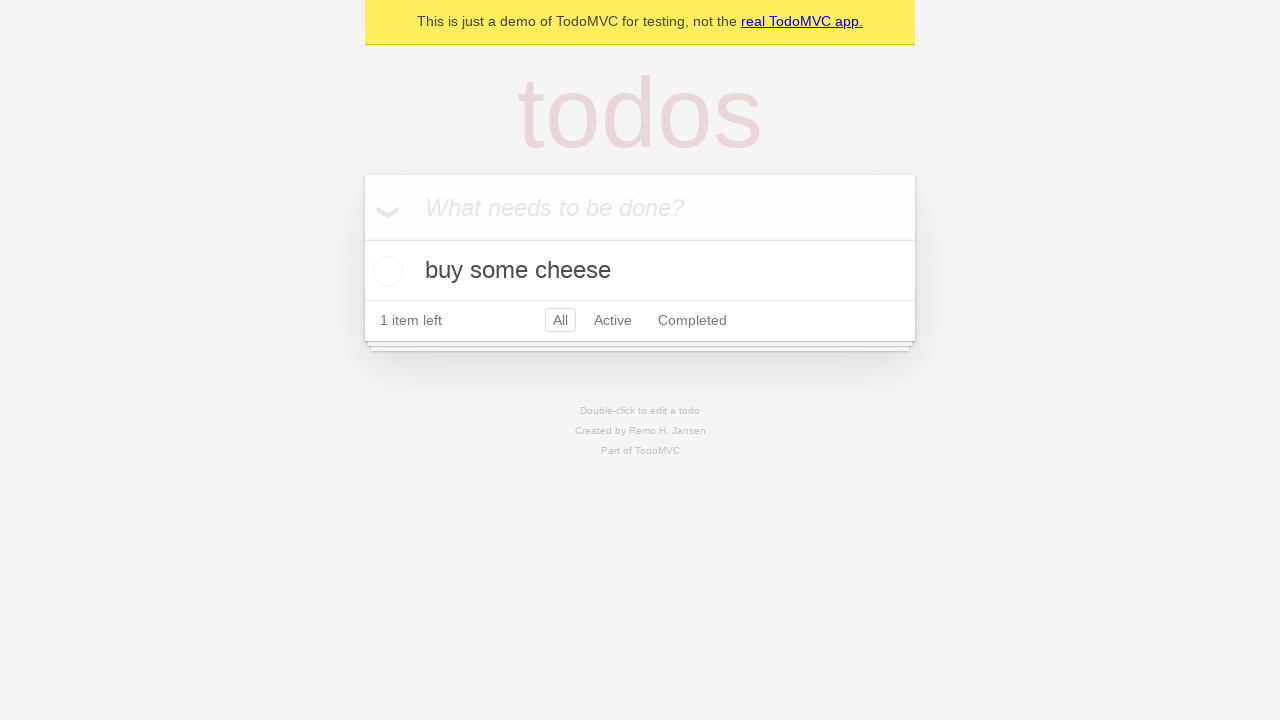

Filled new todo input with 'feed the cat' on internal:attr=[placeholder="What needs to be done?"i]
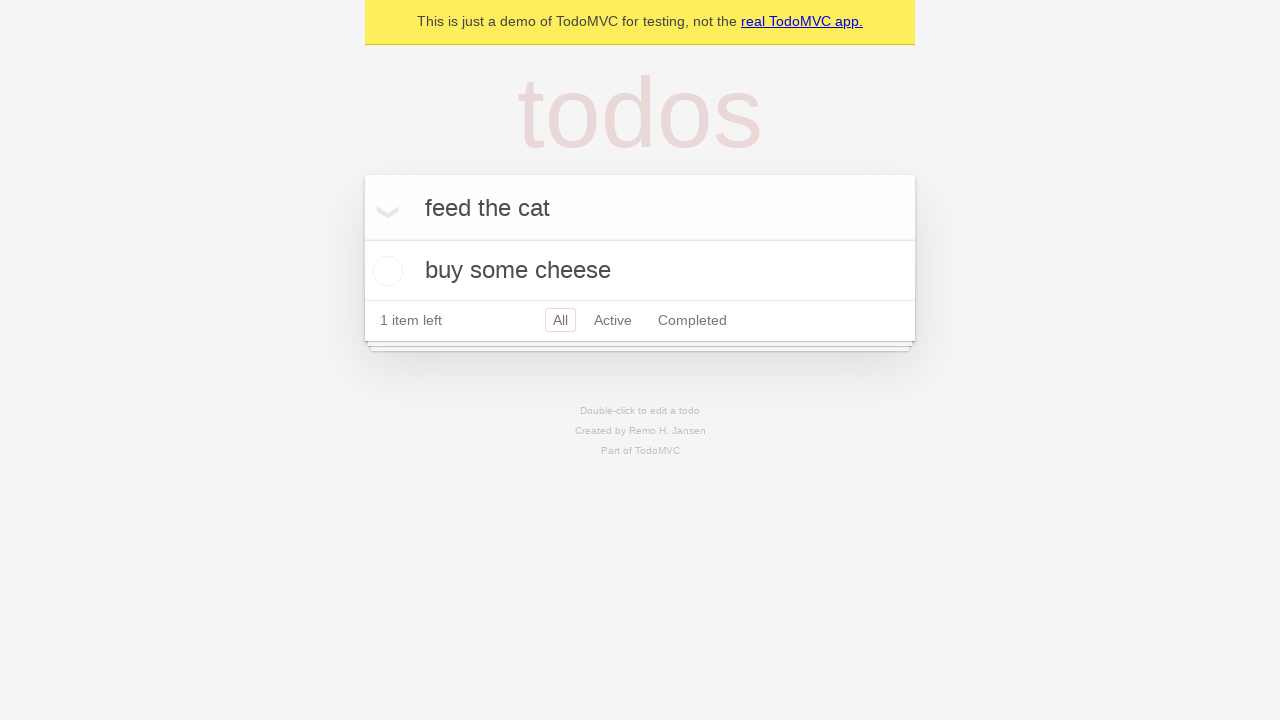

Pressed Enter to create todo 'feed the cat' on internal:attr=[placeholder="What needs to be done?"i]
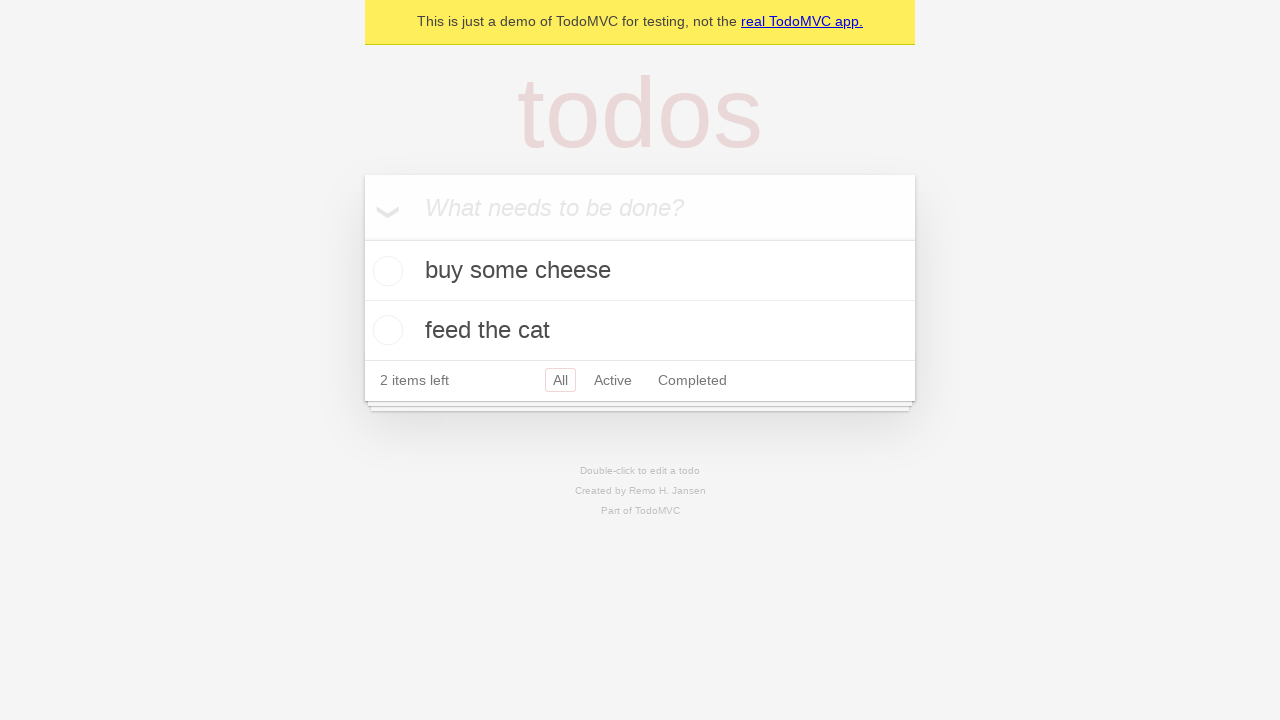

Filled new todo input with 'book a doctors appointment' on internal:attr=[placeholder="What needs to be done?"i]
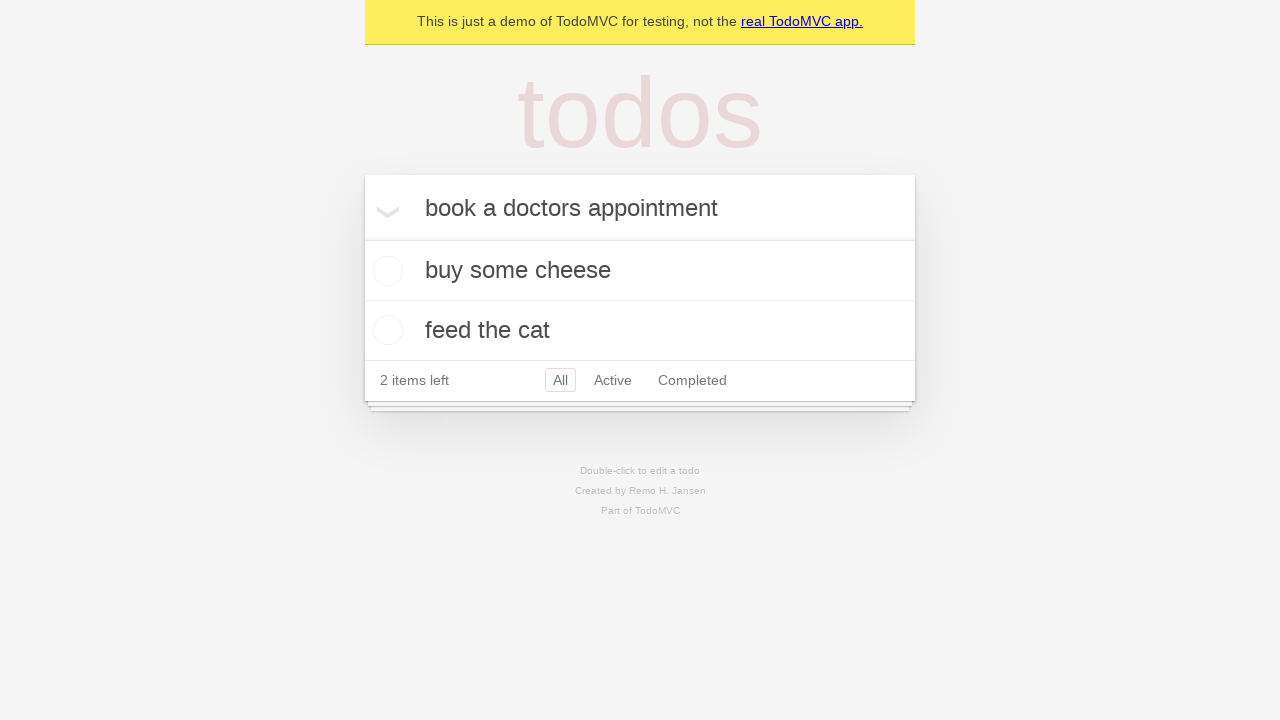

Pressed Enter to create todo 'book a doctors appointment' on internal:attr=[placeholder="What needs to be done?"i]
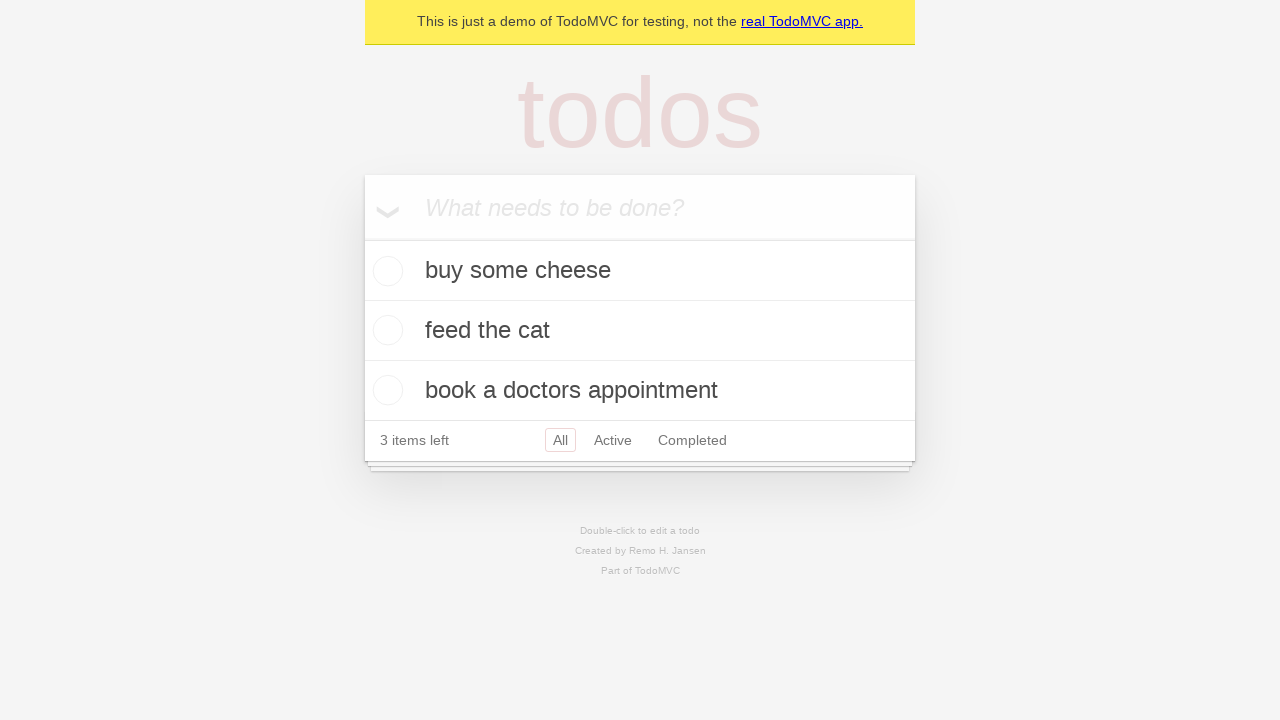

Waited for all 3 todo items to be loaded
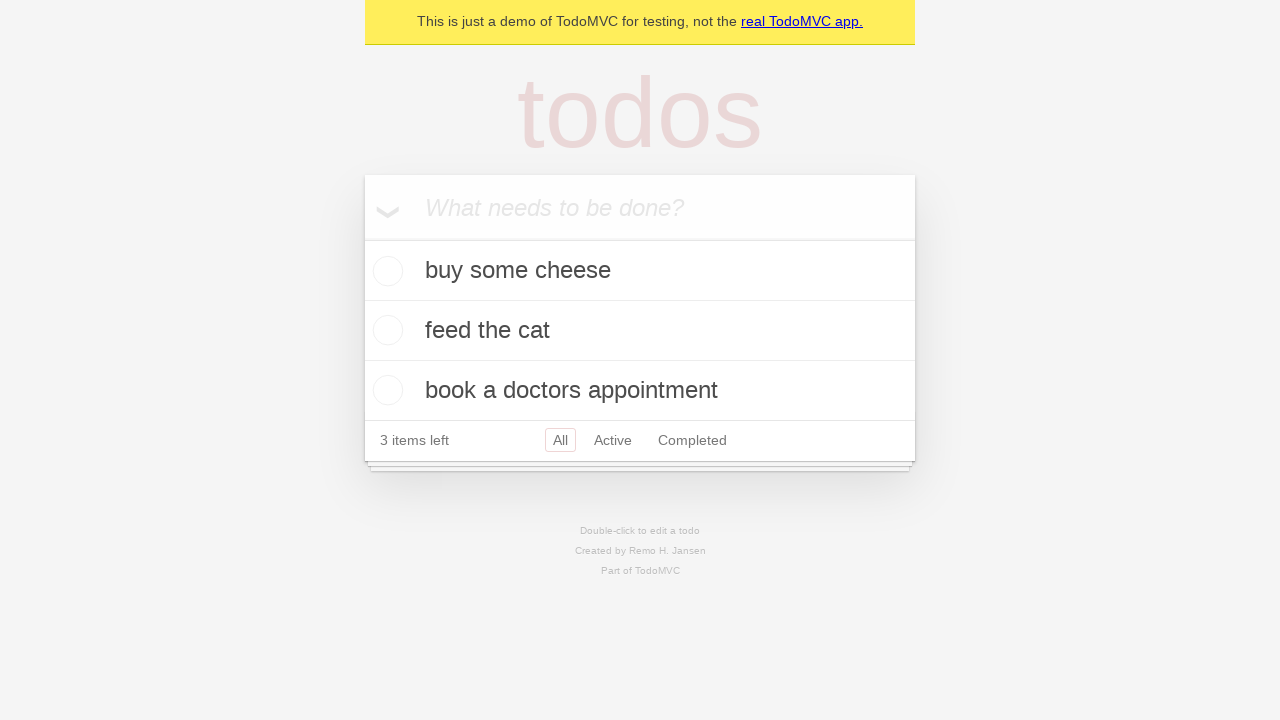

Double-clicked second todo item to enter edit mode at (640, 331) on internal:testid=[data-testid="todo-item"s] >> nth=1
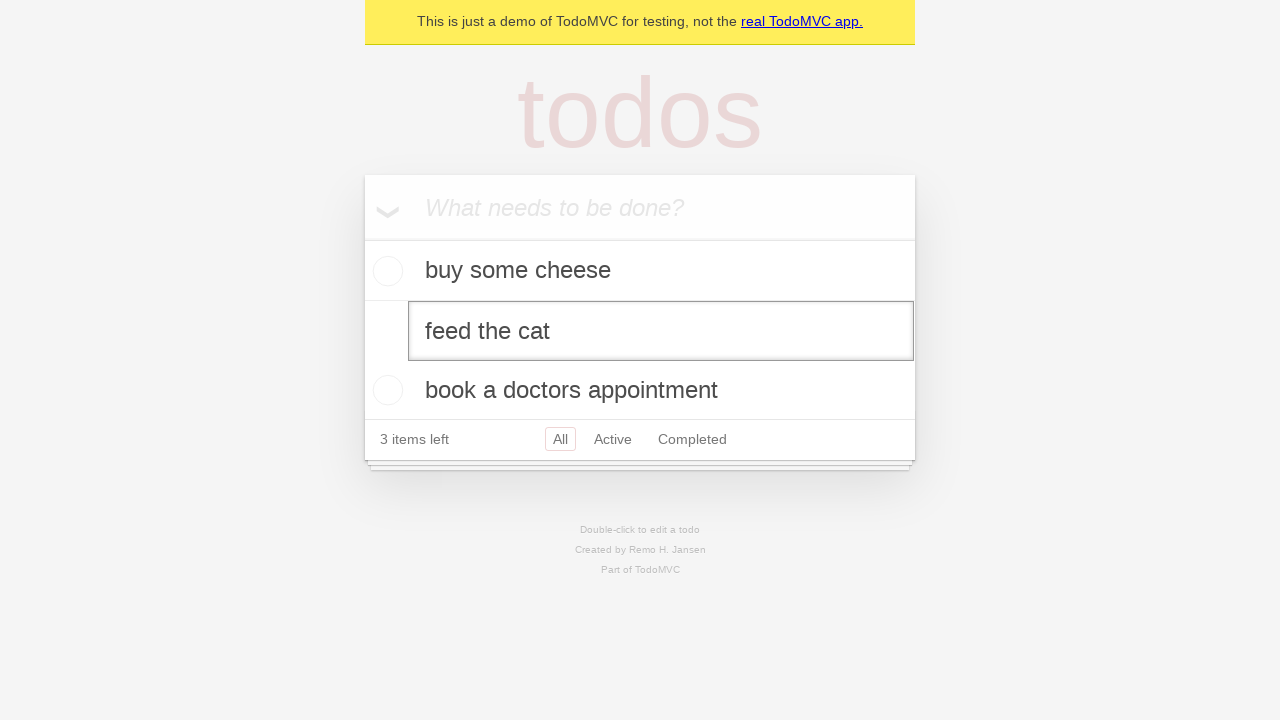

Filled edit input with 'buy some sausages' on internal:testid=[data-testid="todo-item"s] >> nth=1 >> internal:role=textbox[nam
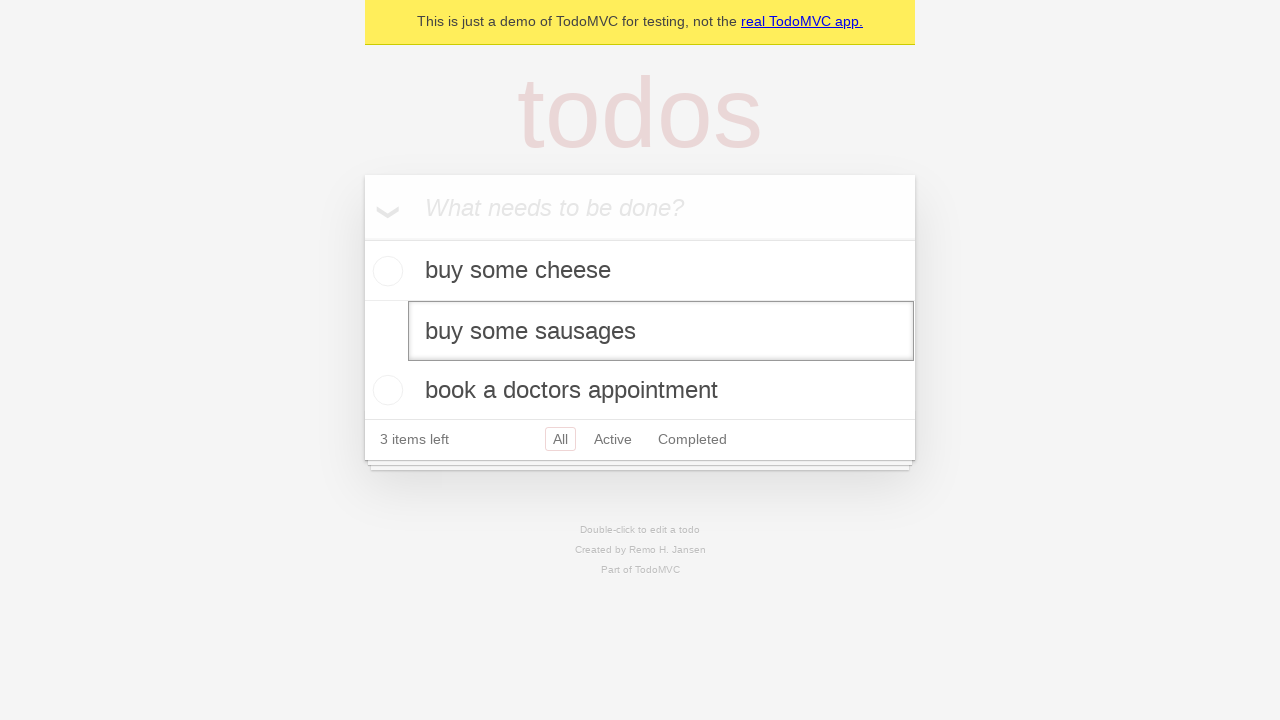

Dispatched blur event to save edits
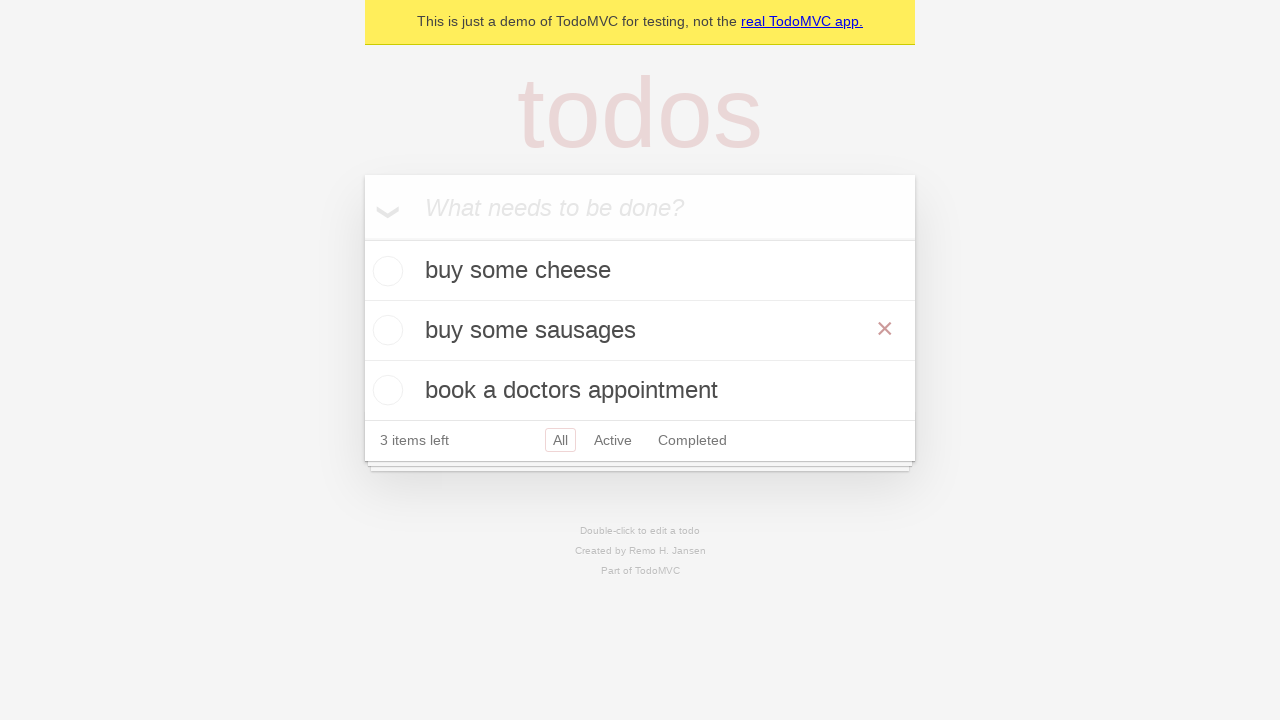

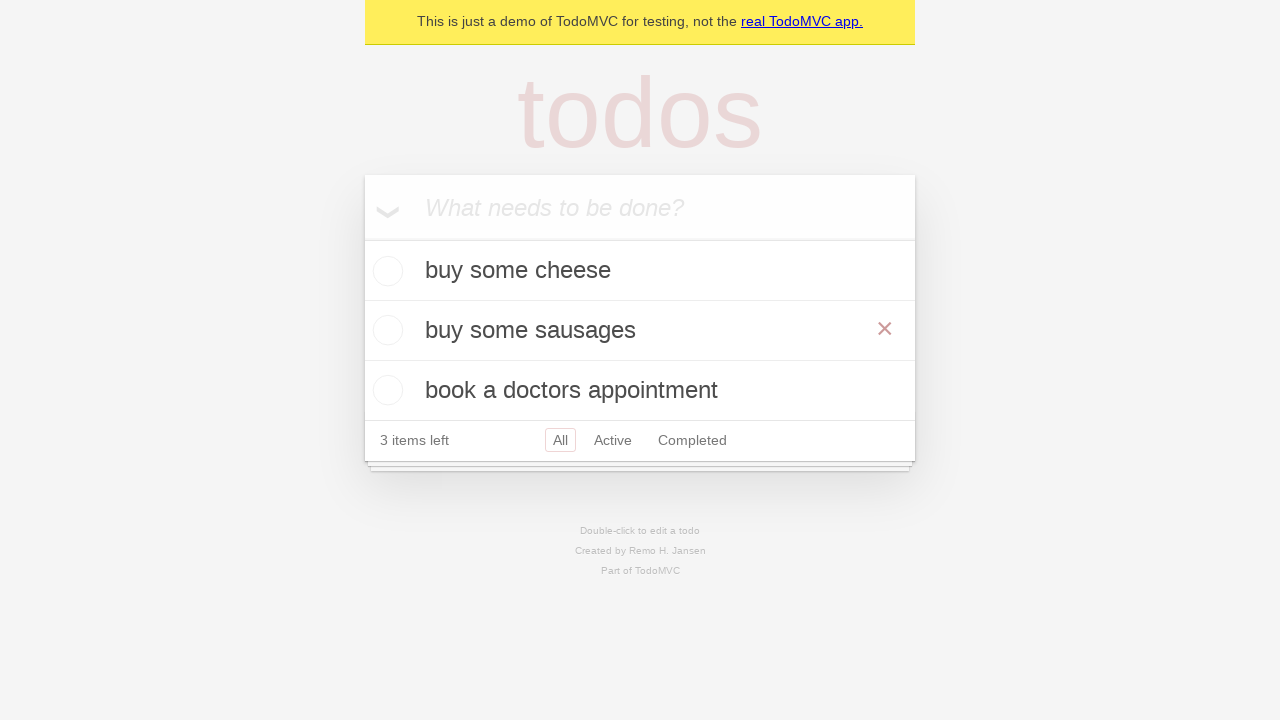